Tests various CSS selector methods to locate form elements and fills the last name field on a form page

Starting URL: https://formy-project.herokuapp.com/form

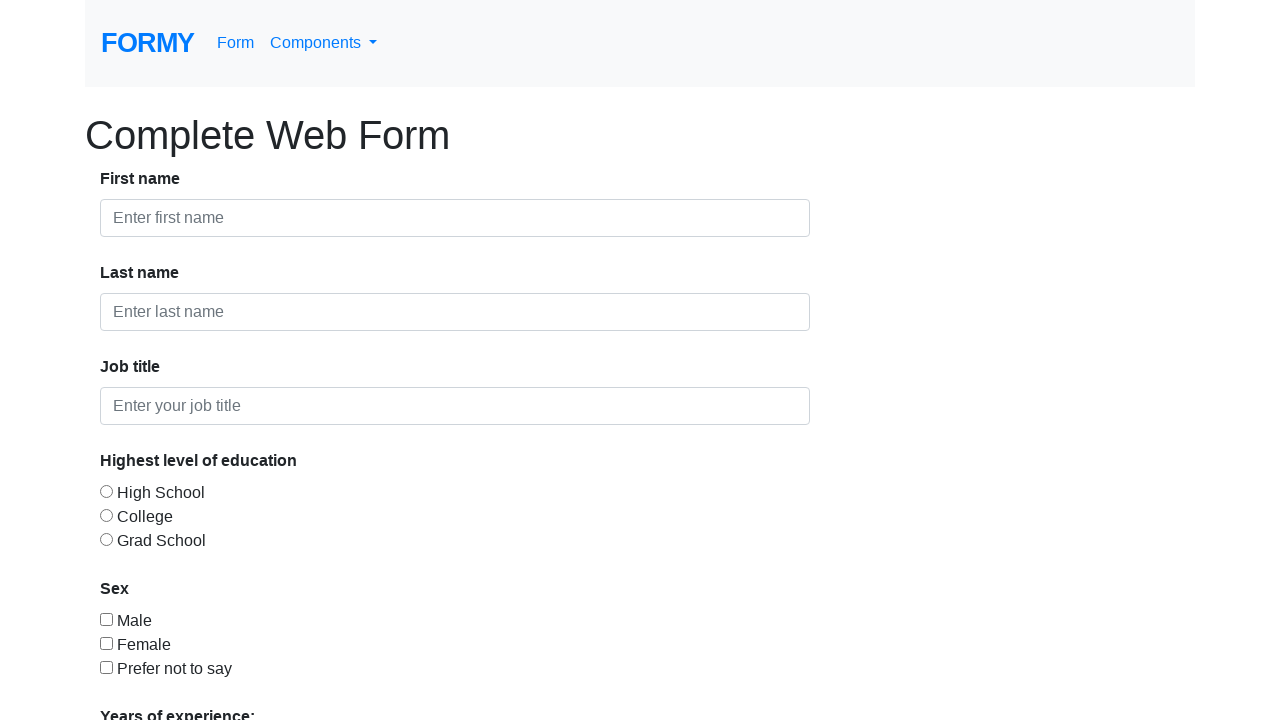

Located first name field by ID selector
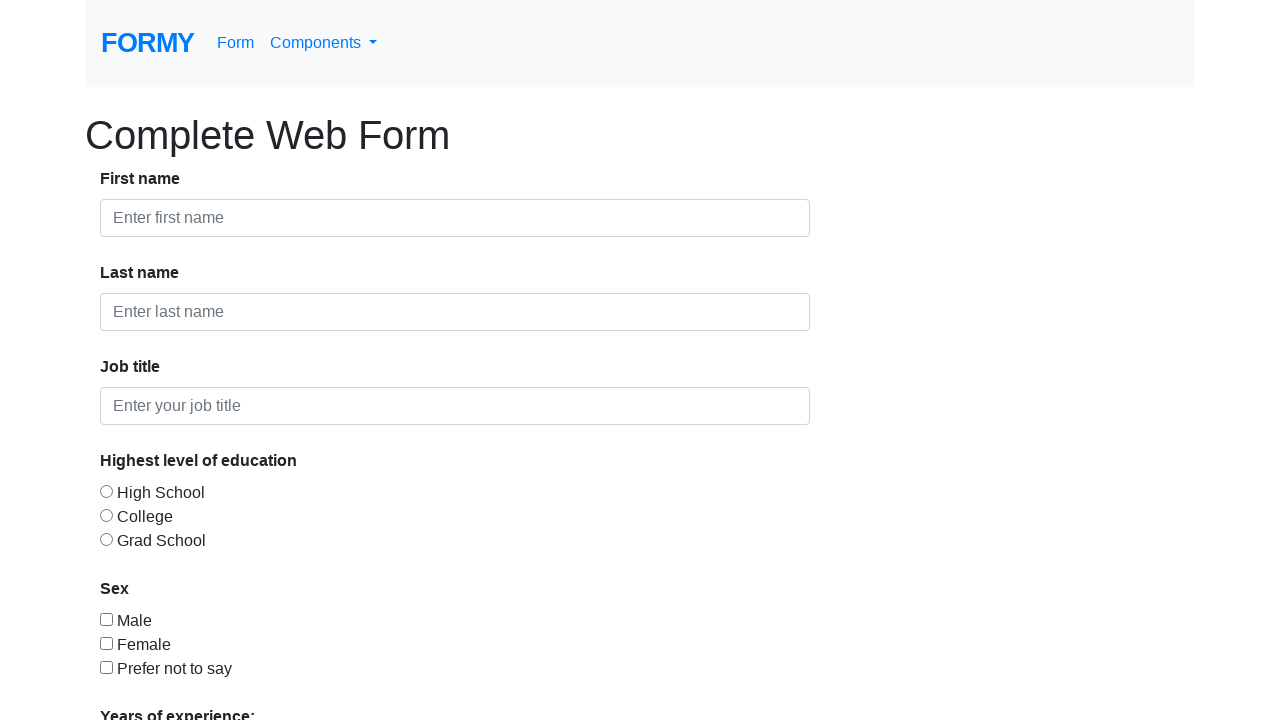

Located first name field by class selector
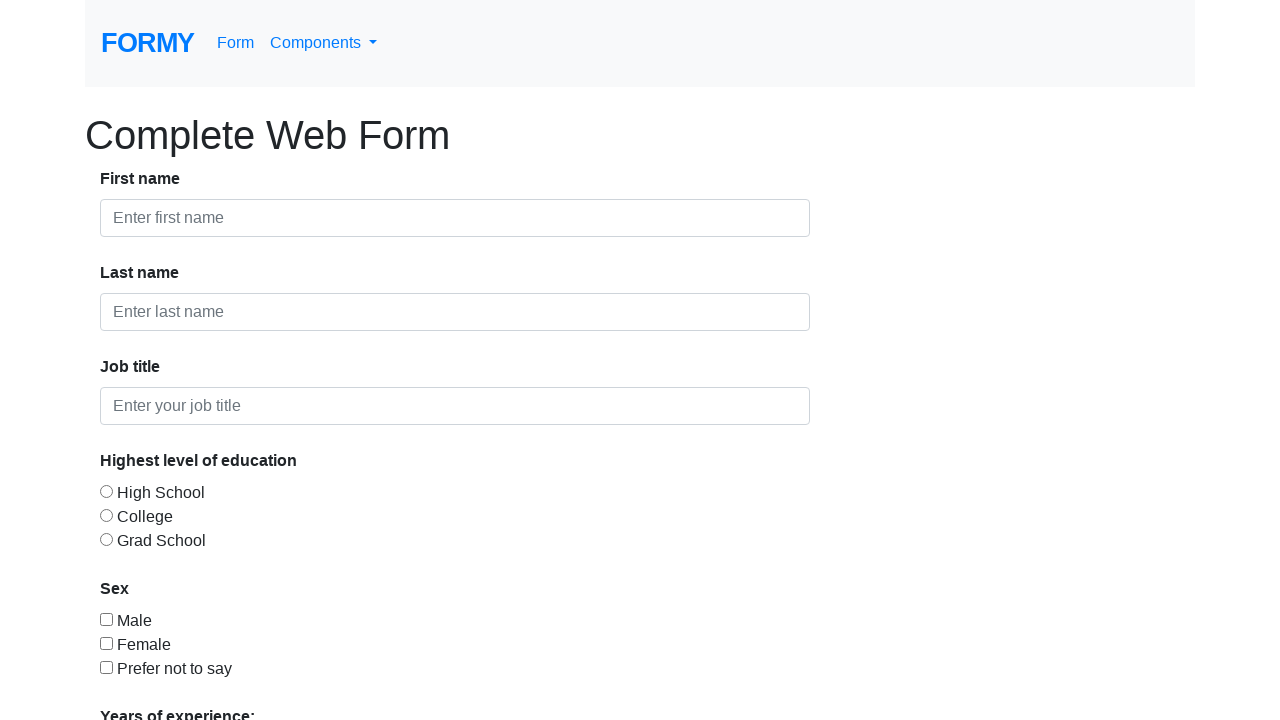

Located first name field by placeholder attribute selector
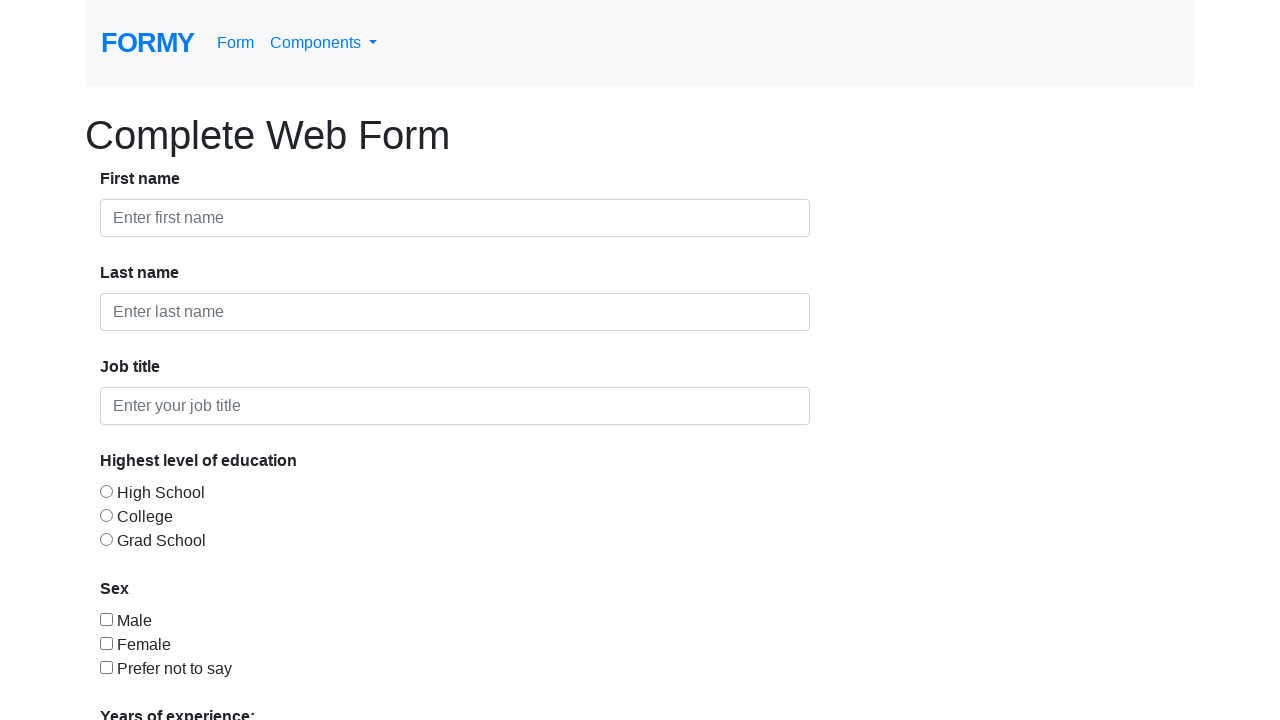

Located h1 title element
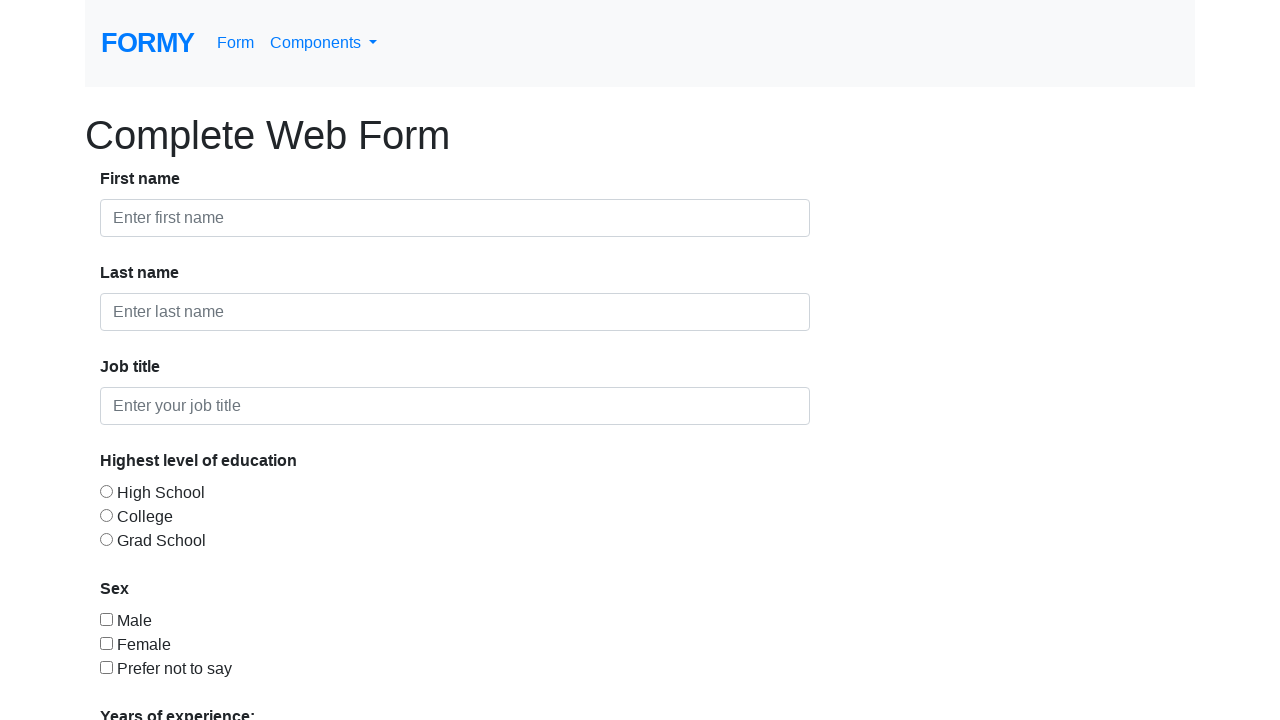

Retrieved and printed h1 title text: Complete Web Form
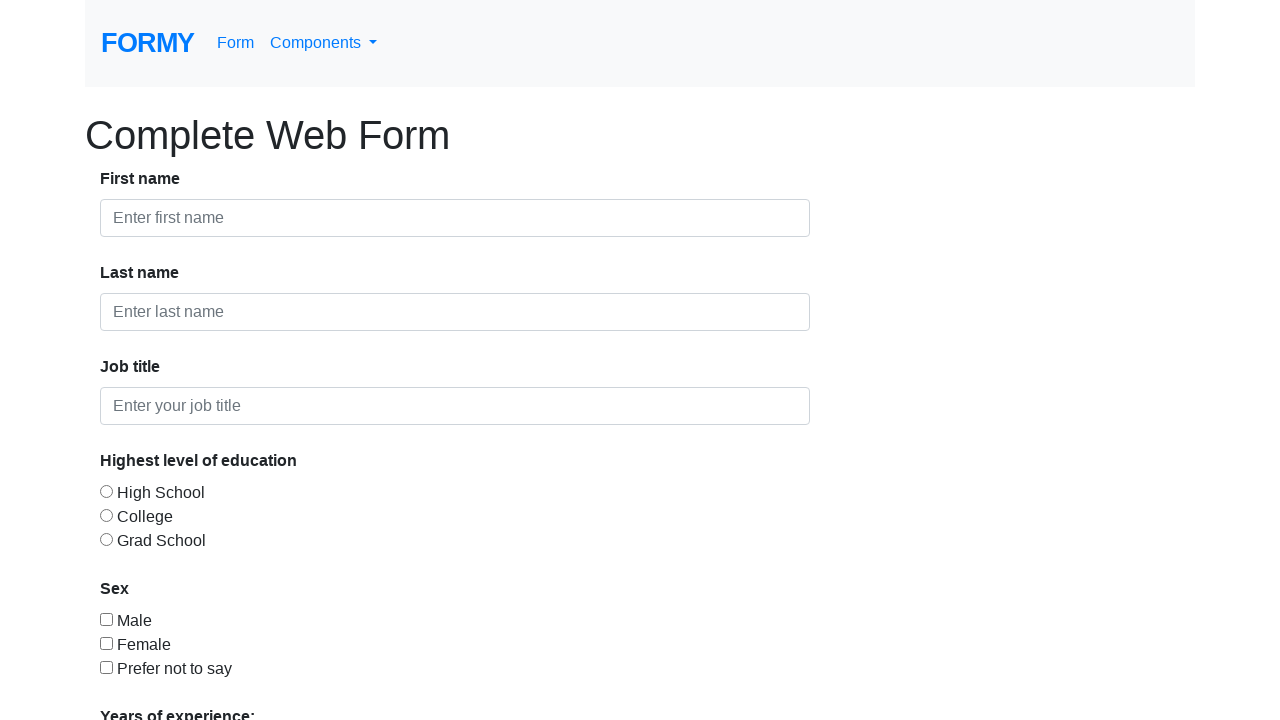

Located last name container using complex CSS selector
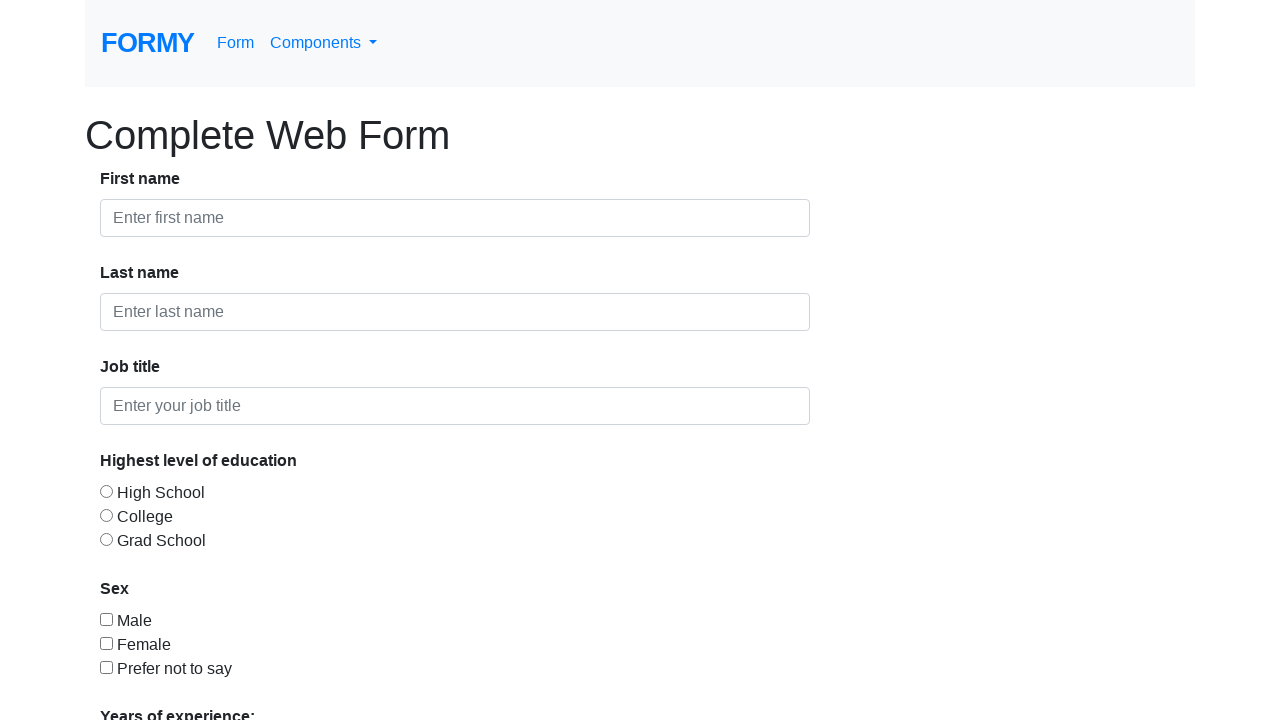

Located last name container using alternative CSS selector
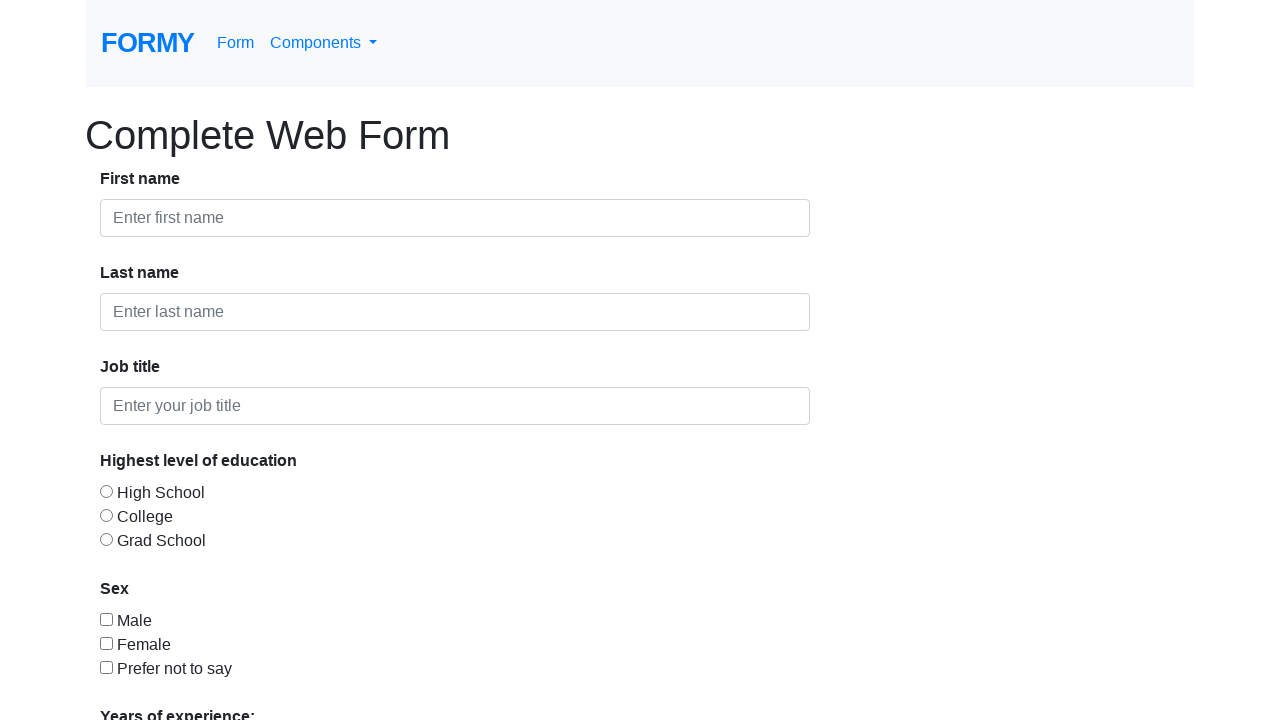

Located last name input field within container
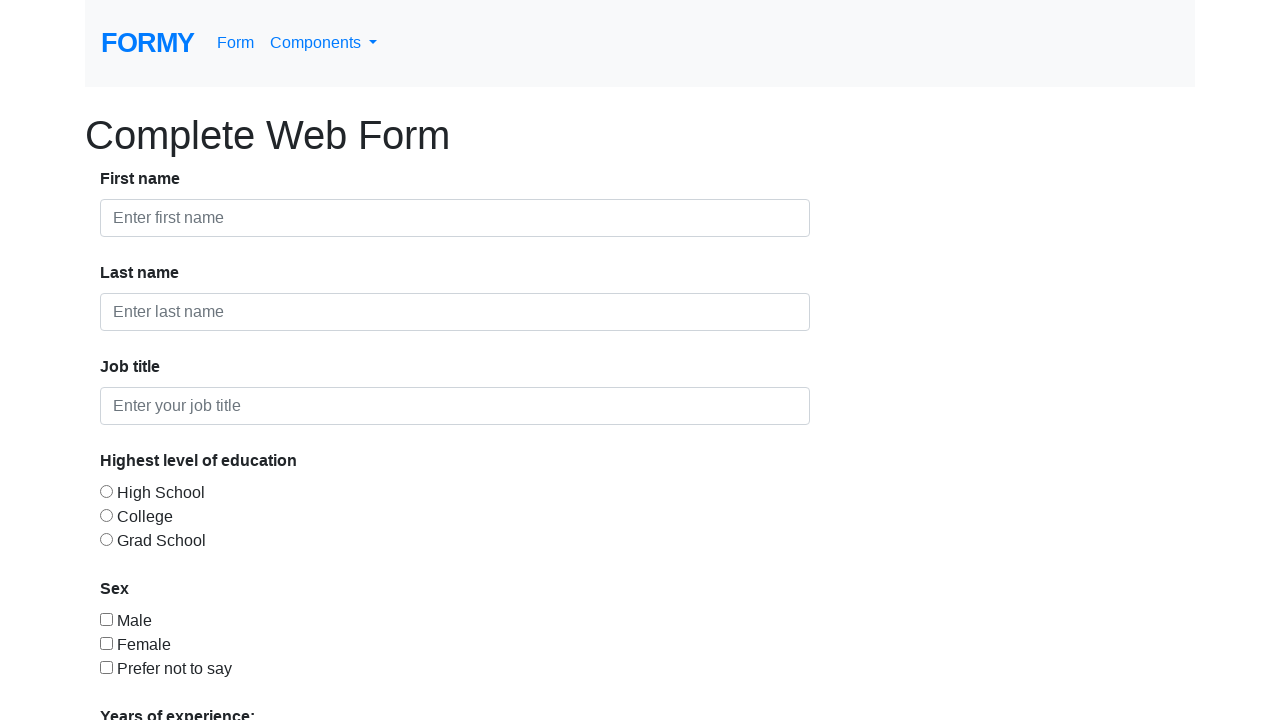

Filled last name field with 'Luat din parinte.' on body > div > form > div > div:nth-child(3) >> input
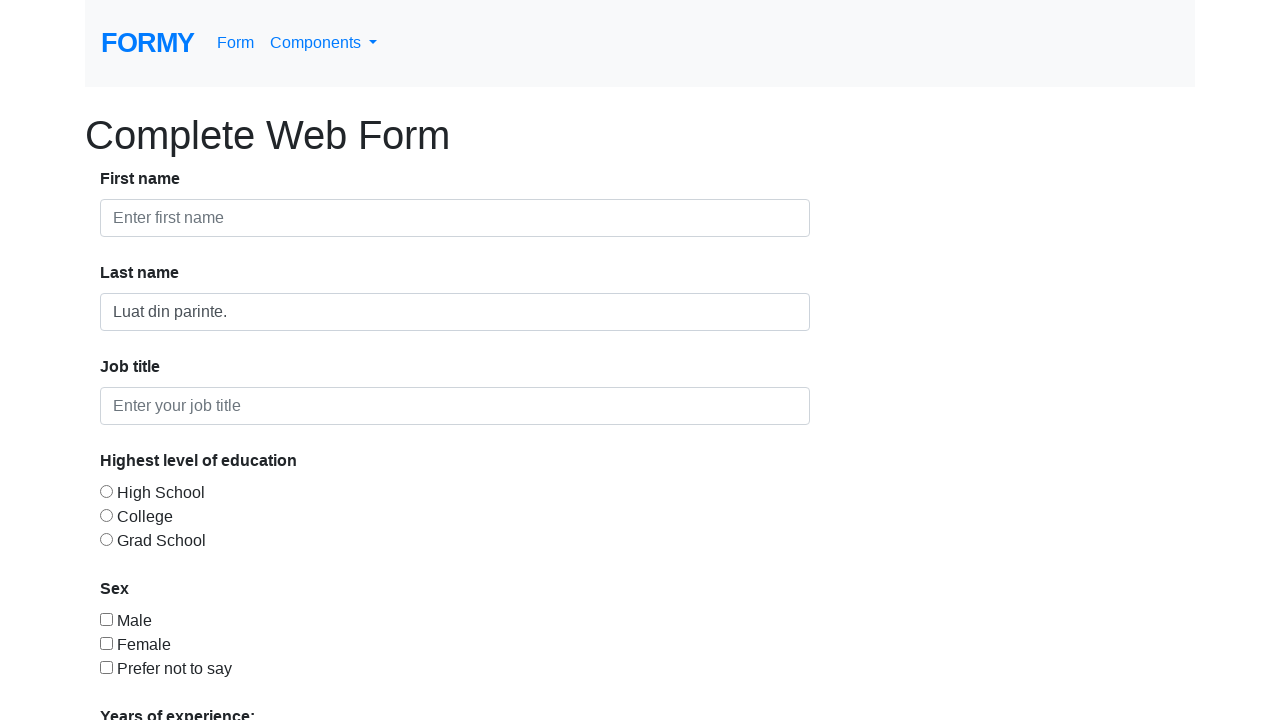

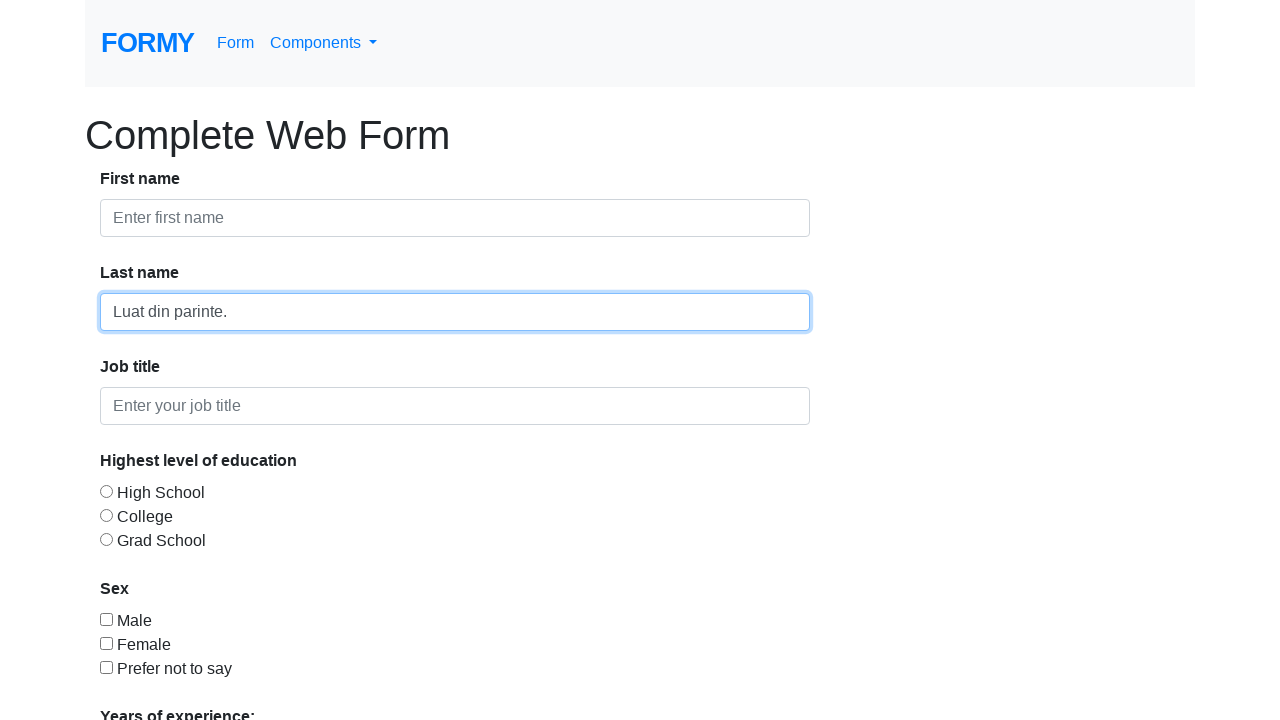